Tests dropdown functionality by interacting with a select element, retrieving options, selecting an option by index, and verifying dropdown properties.

Starting URL: https://loopcamp.vercel.app/dropdown.html

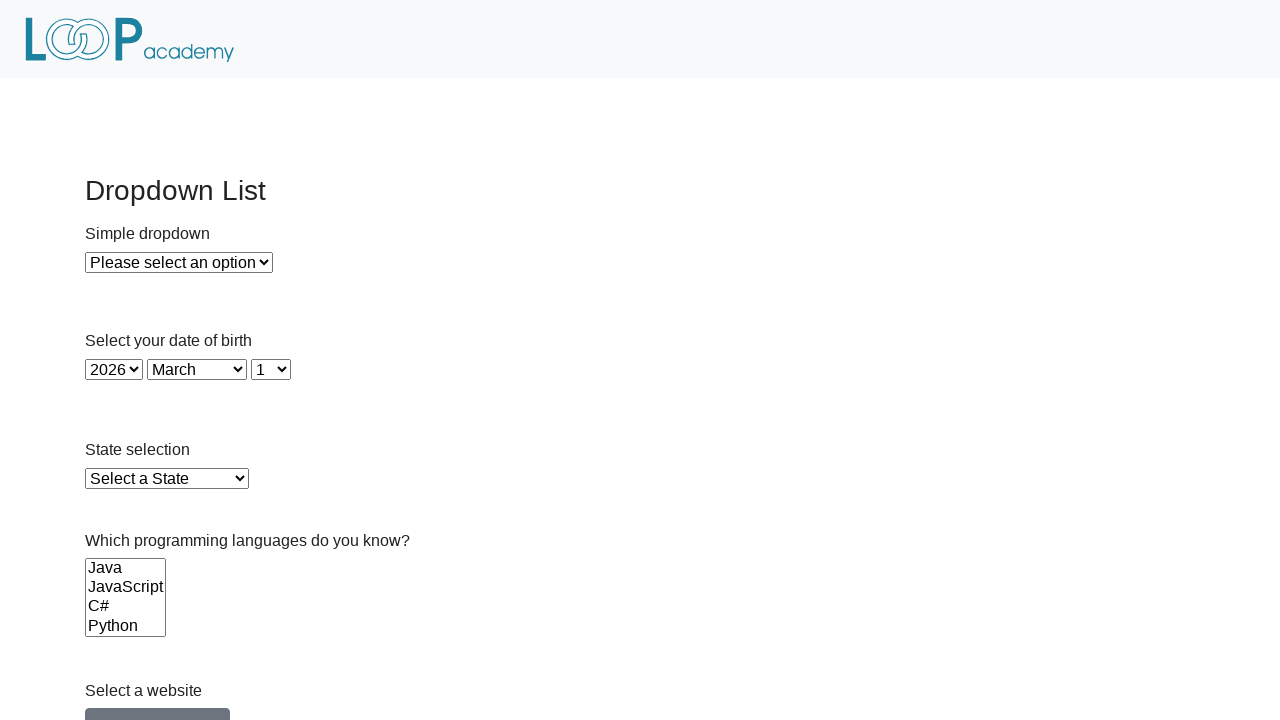

Located dropdown element with id 'dropdown'
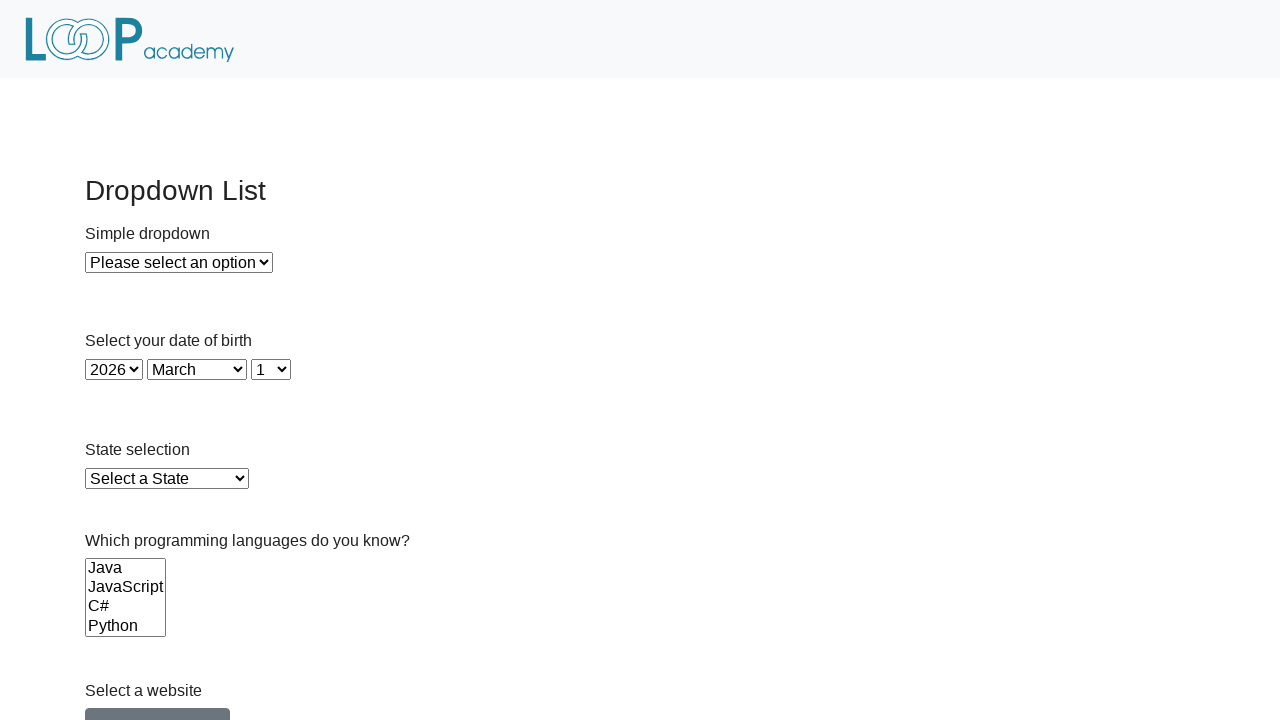

Dropdown element is now visible
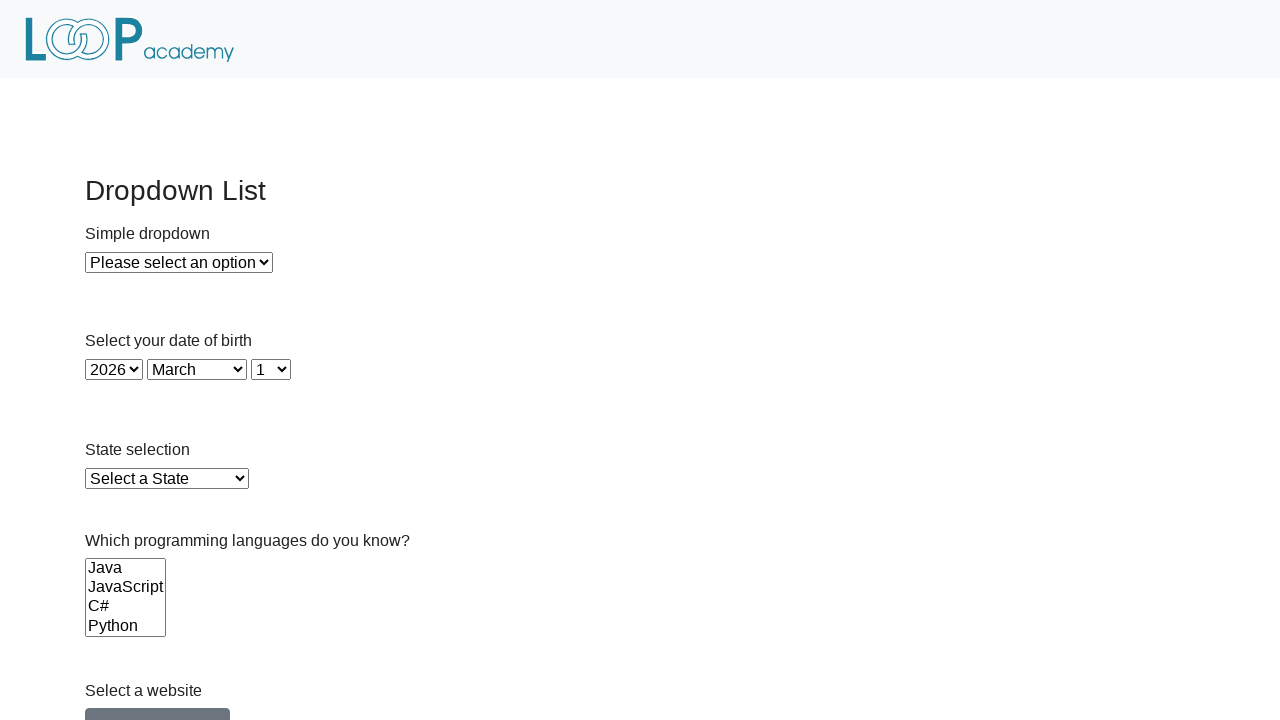

Retrieved all option elements from dropdown
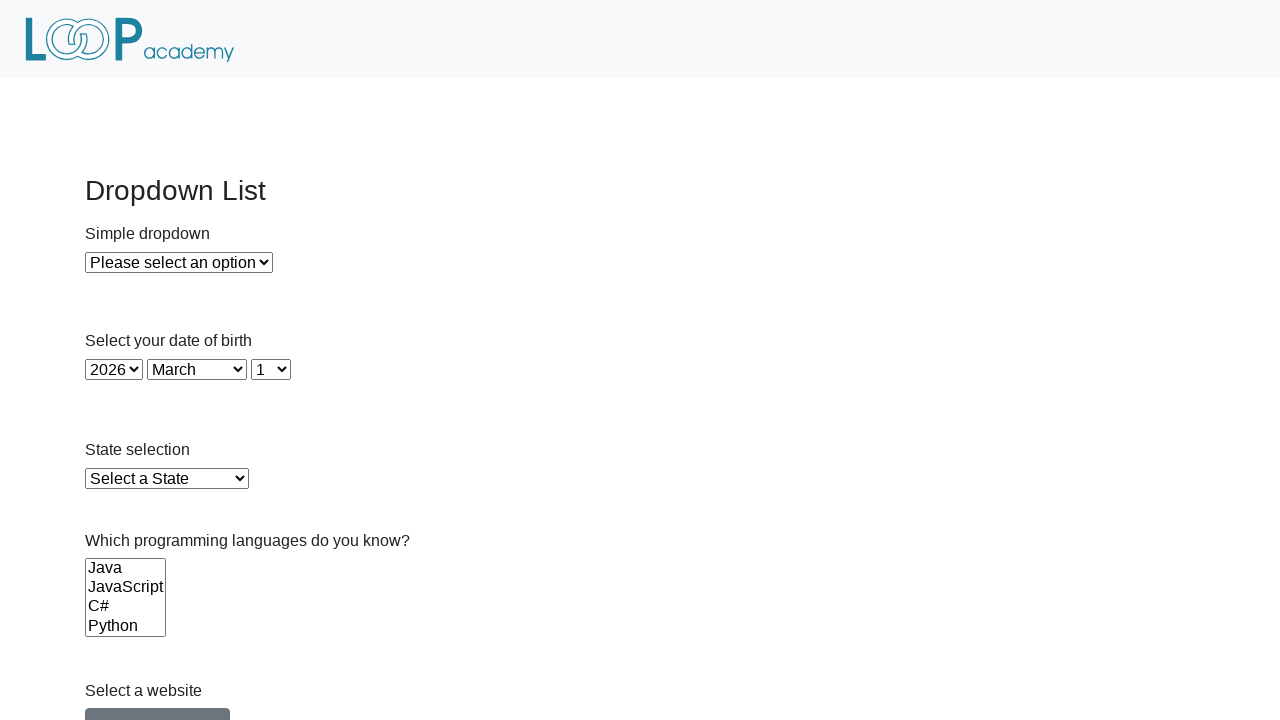

Collected text content from 3 dropdown options
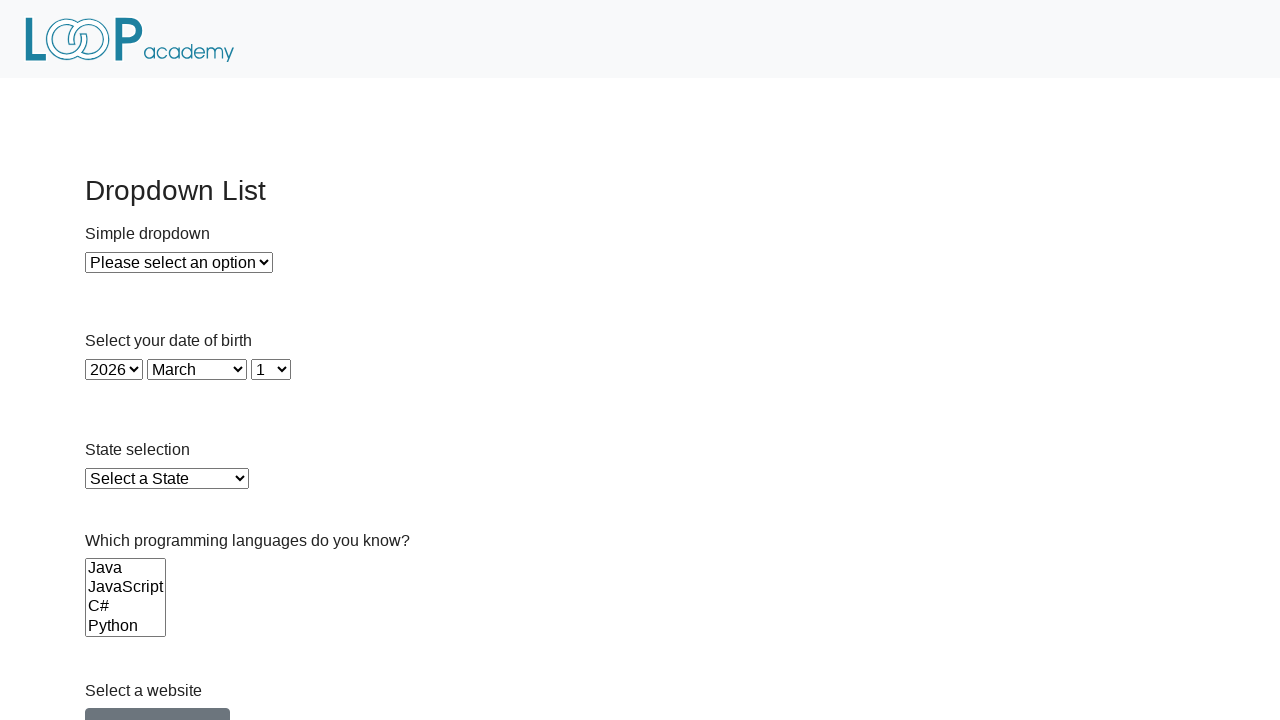

Selected dropdown option at index 1 (second option) on #dropdown
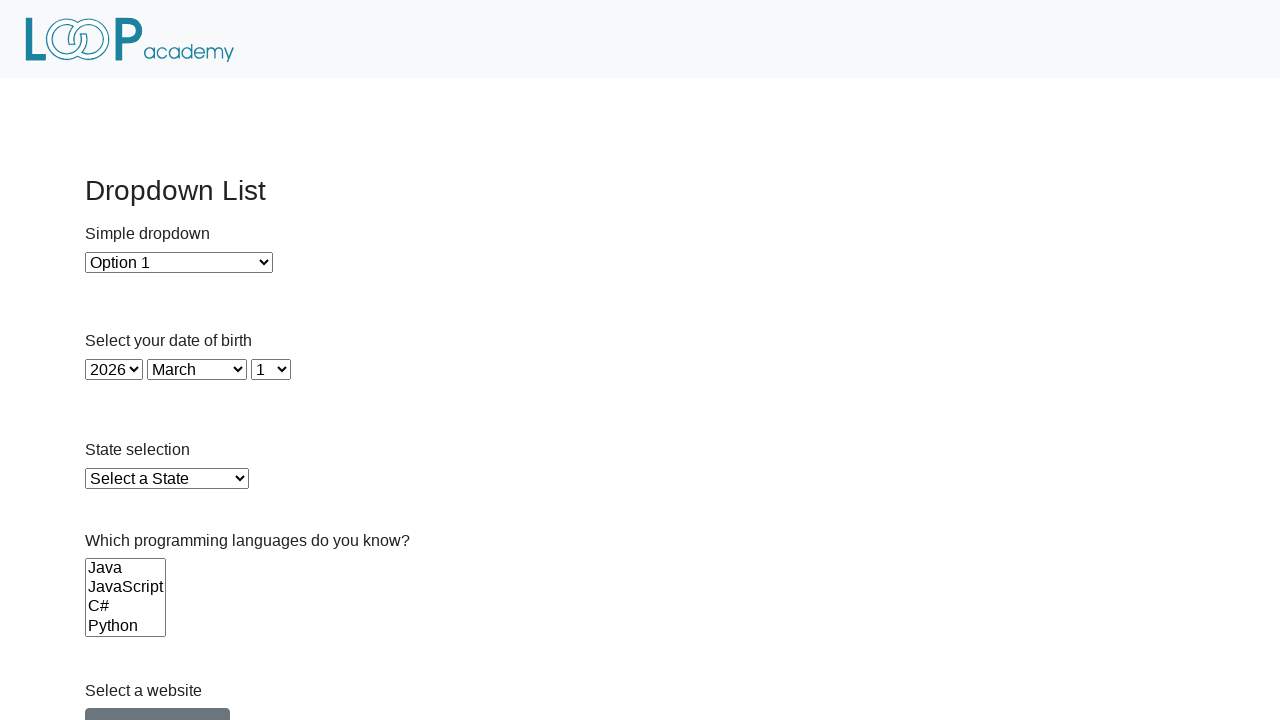

Verified dropdown selection - selected value is now '1'
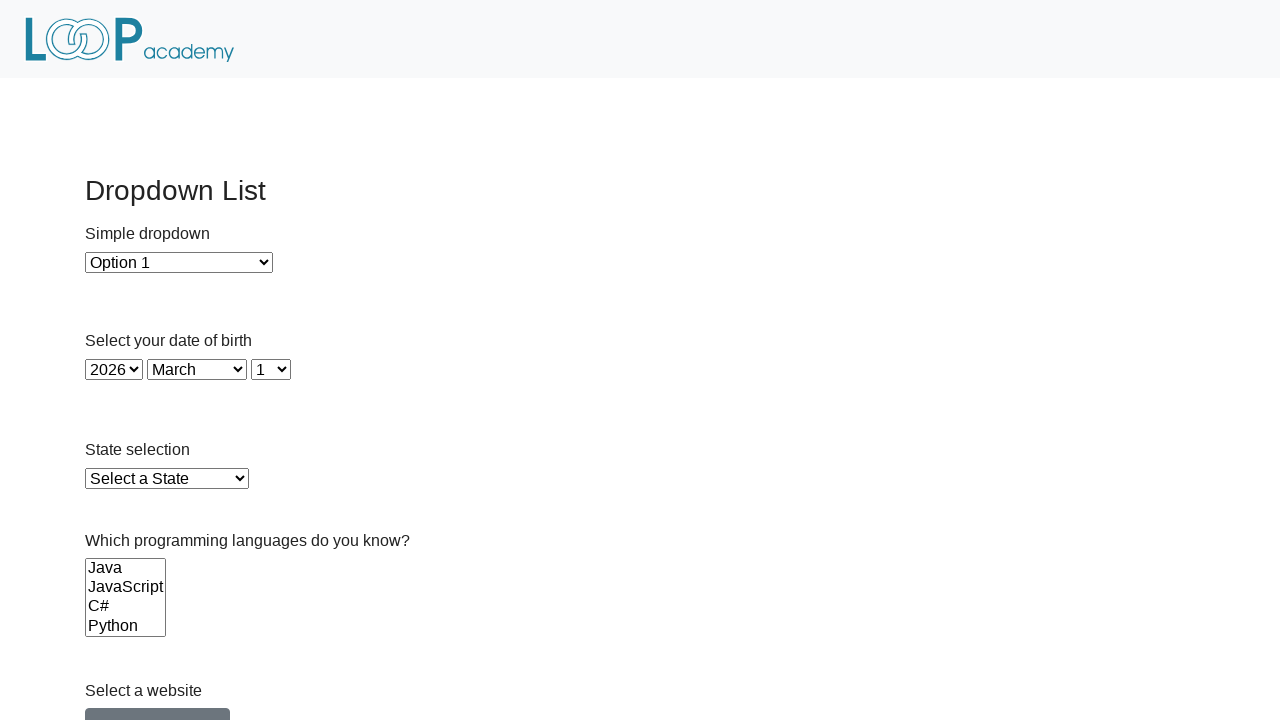

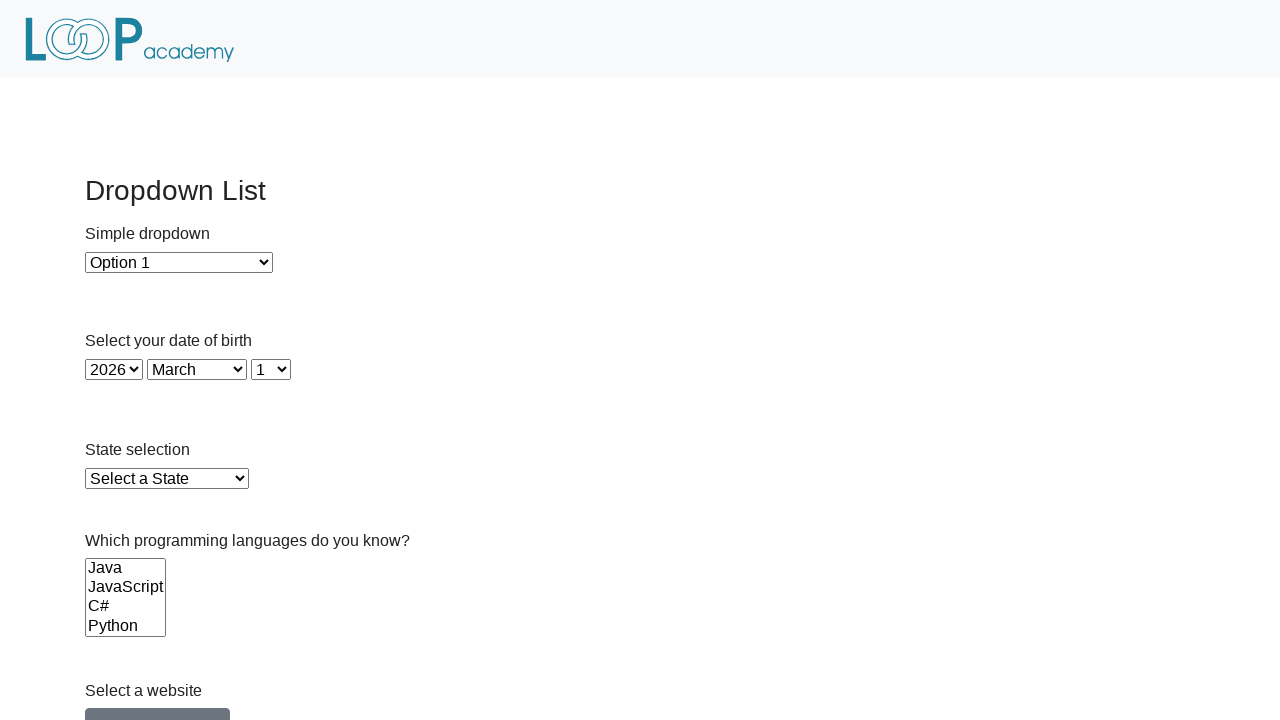